Tests navigation to Dropdown page and selects an option from the dropdown list

Starting URL: http://the-internet.herokuapp.com/

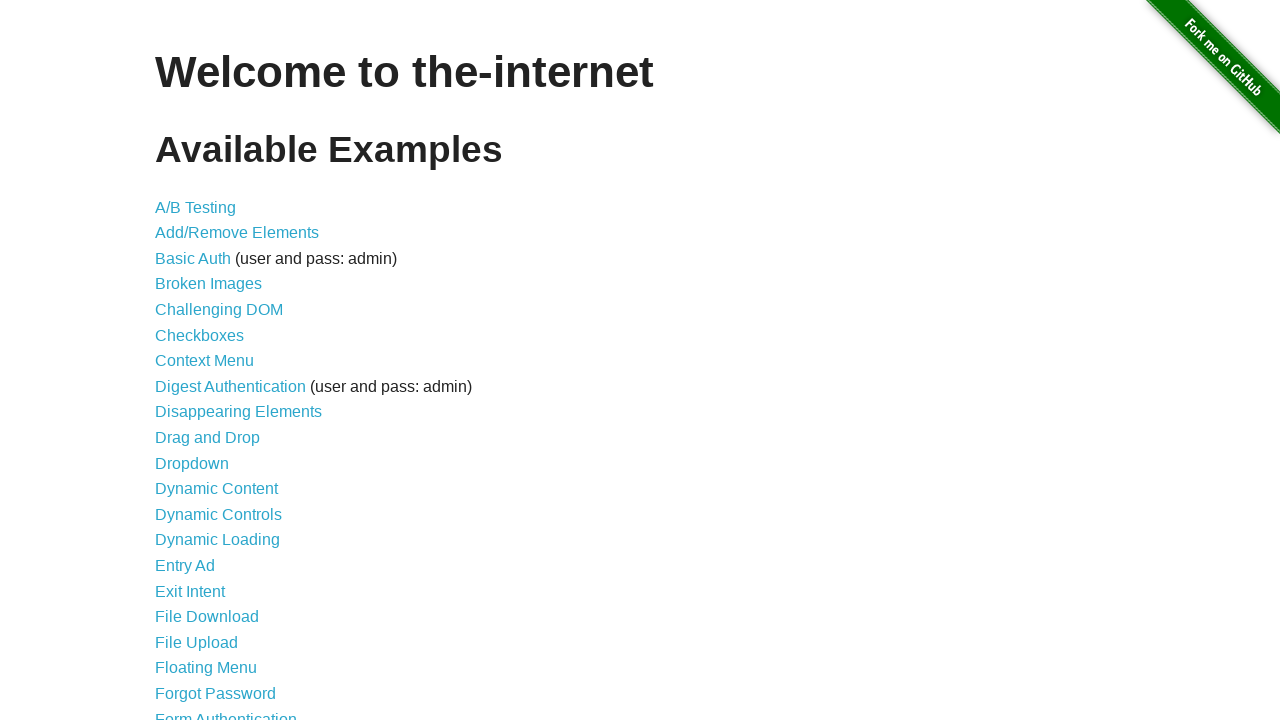

Clicked on Dropdown link at (192, 463) on a:has-text('Dropdown')
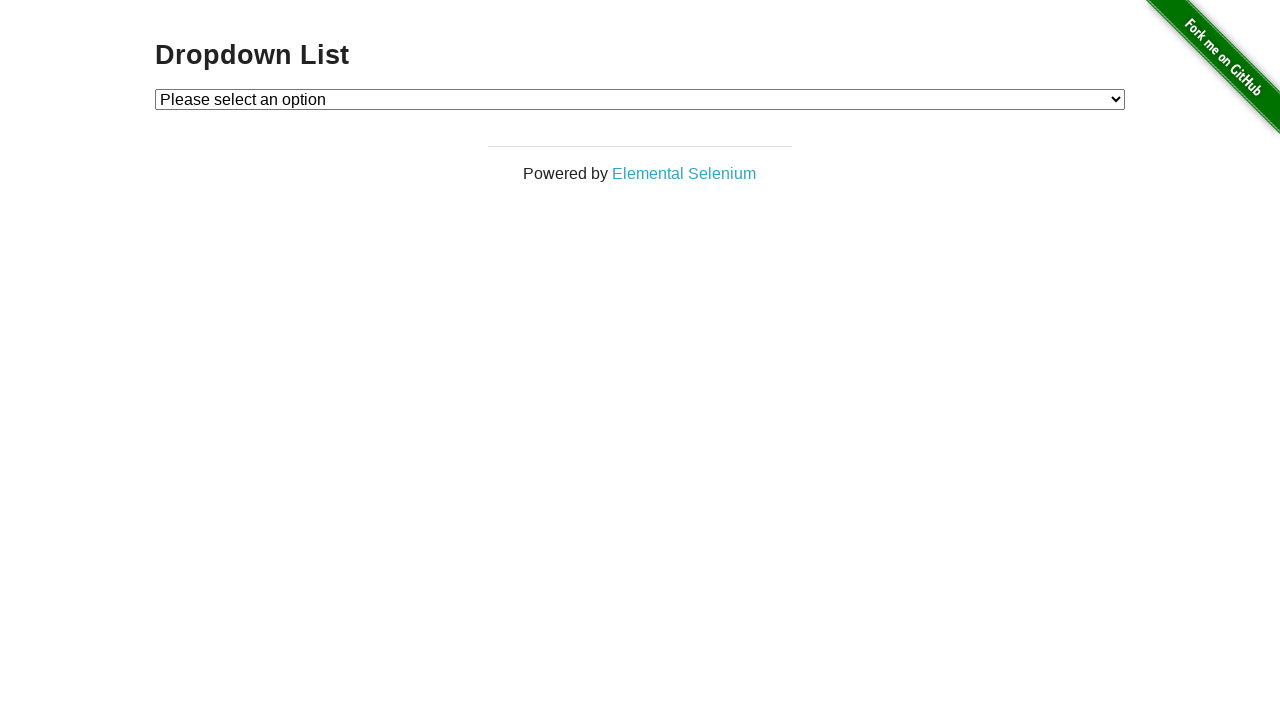

Dropdown List page title loaded
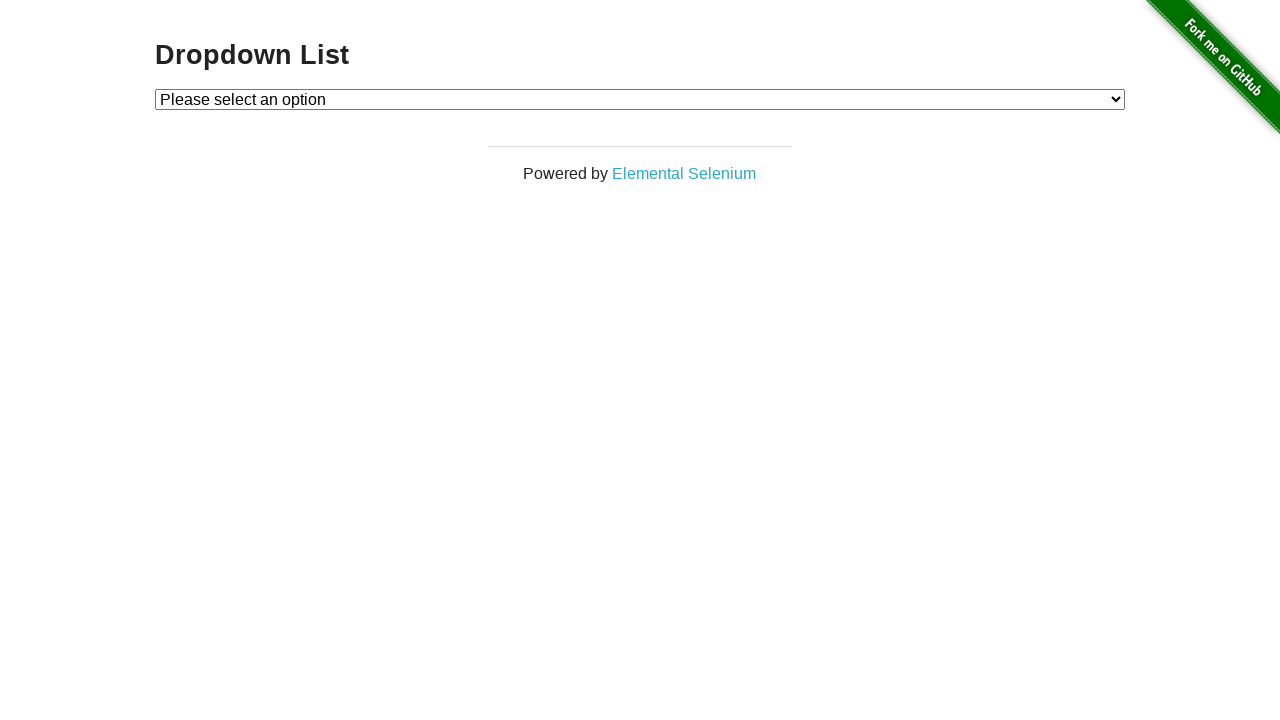

Selected Option 2 from dropdown list on #dropdown
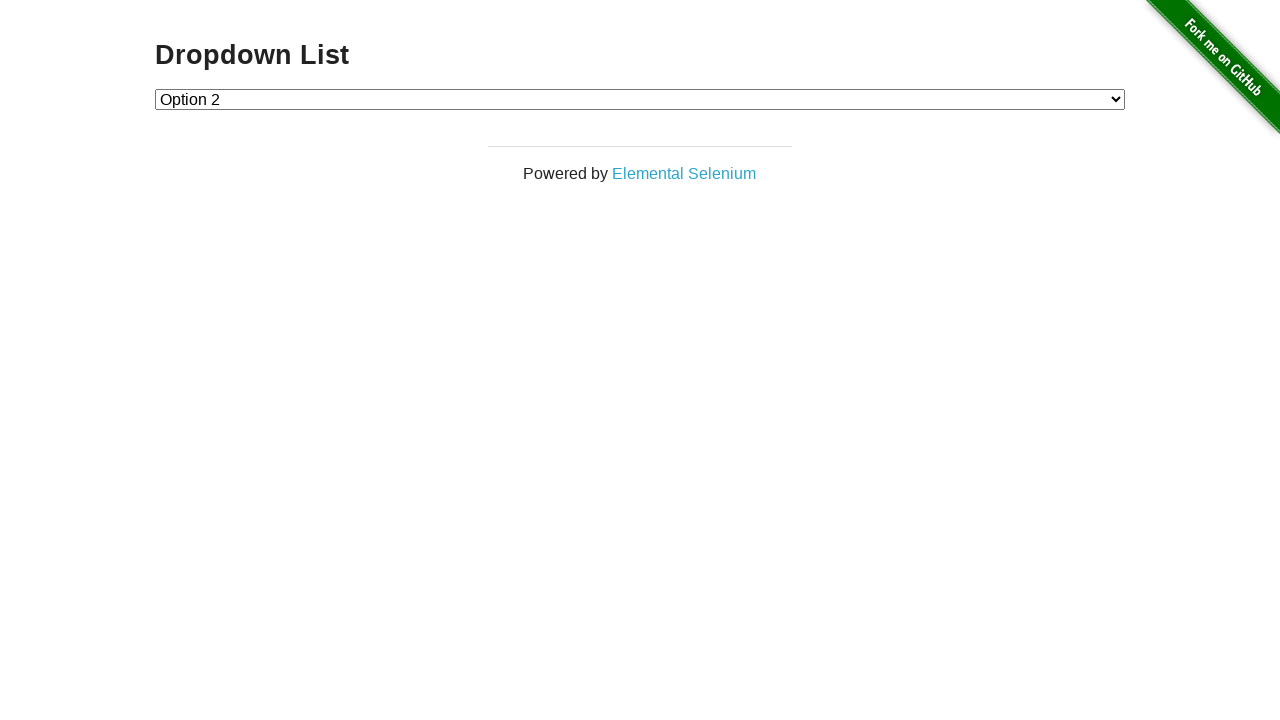

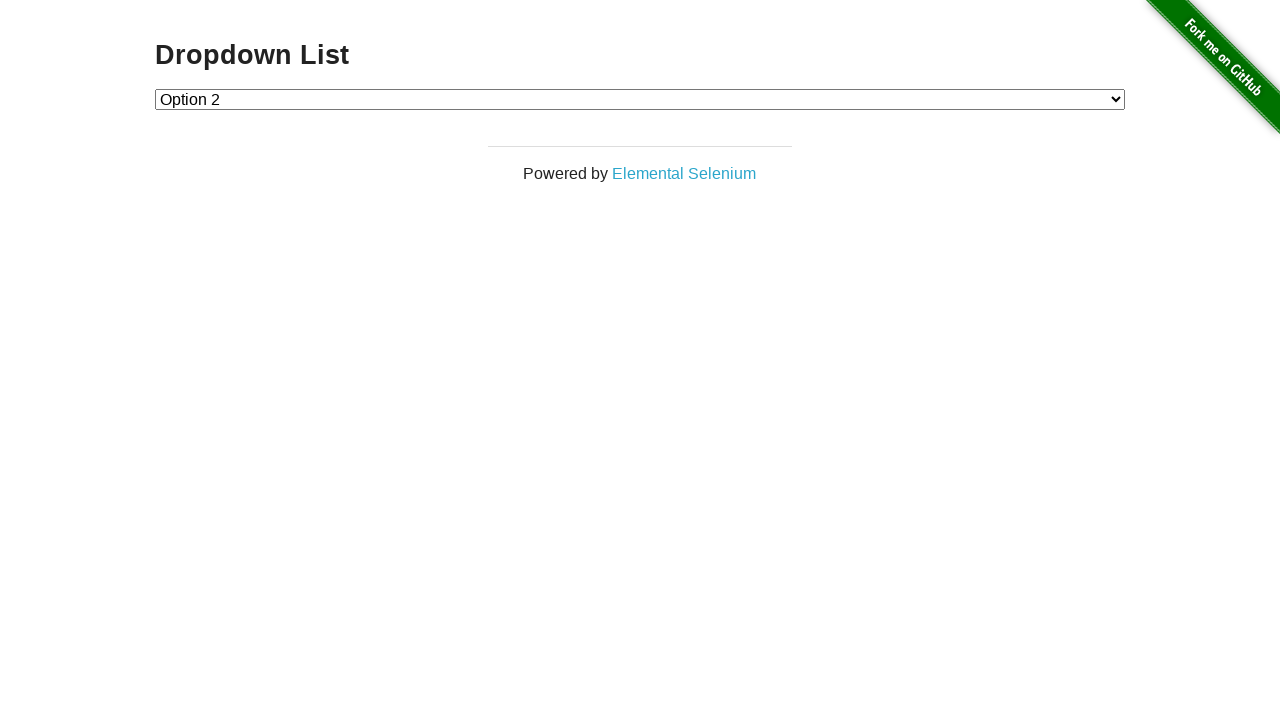